Tests basic browser navigation functionality by navigating between two websites, refreshing the page, and using back/forward browser history controls.

Starting URL: https://qspiders.com

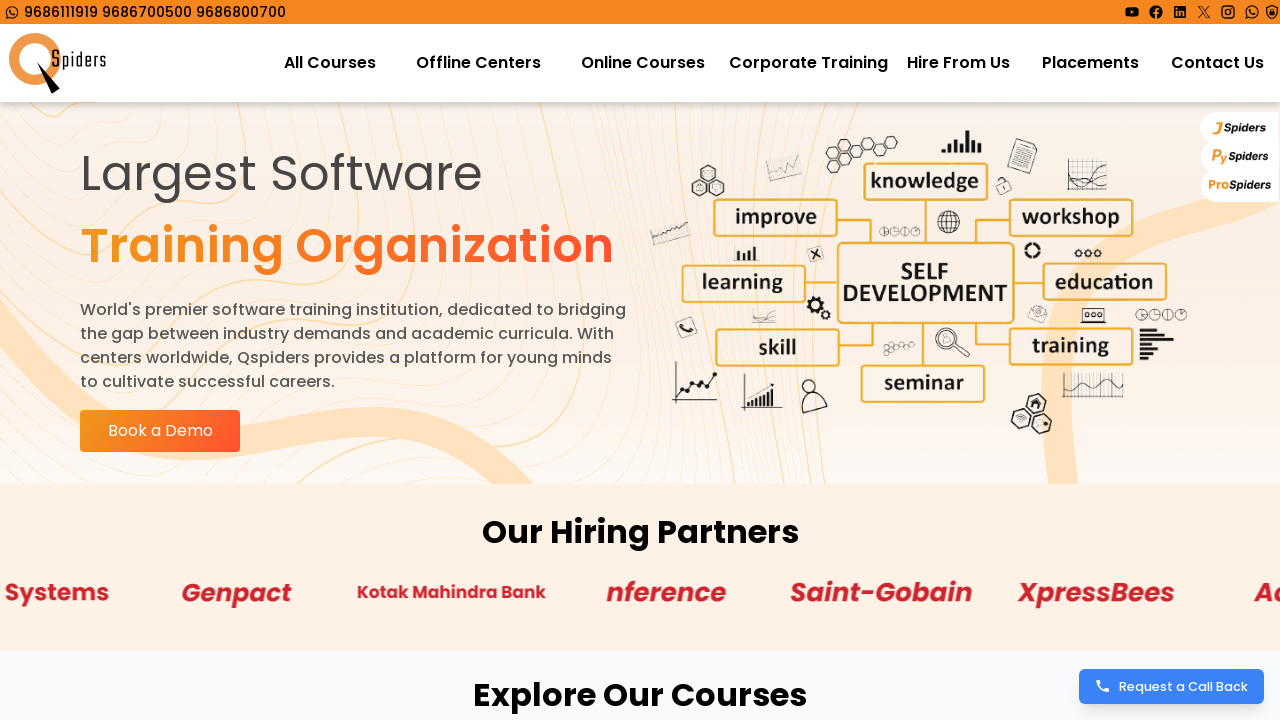

Navigated to https://jspiders.com
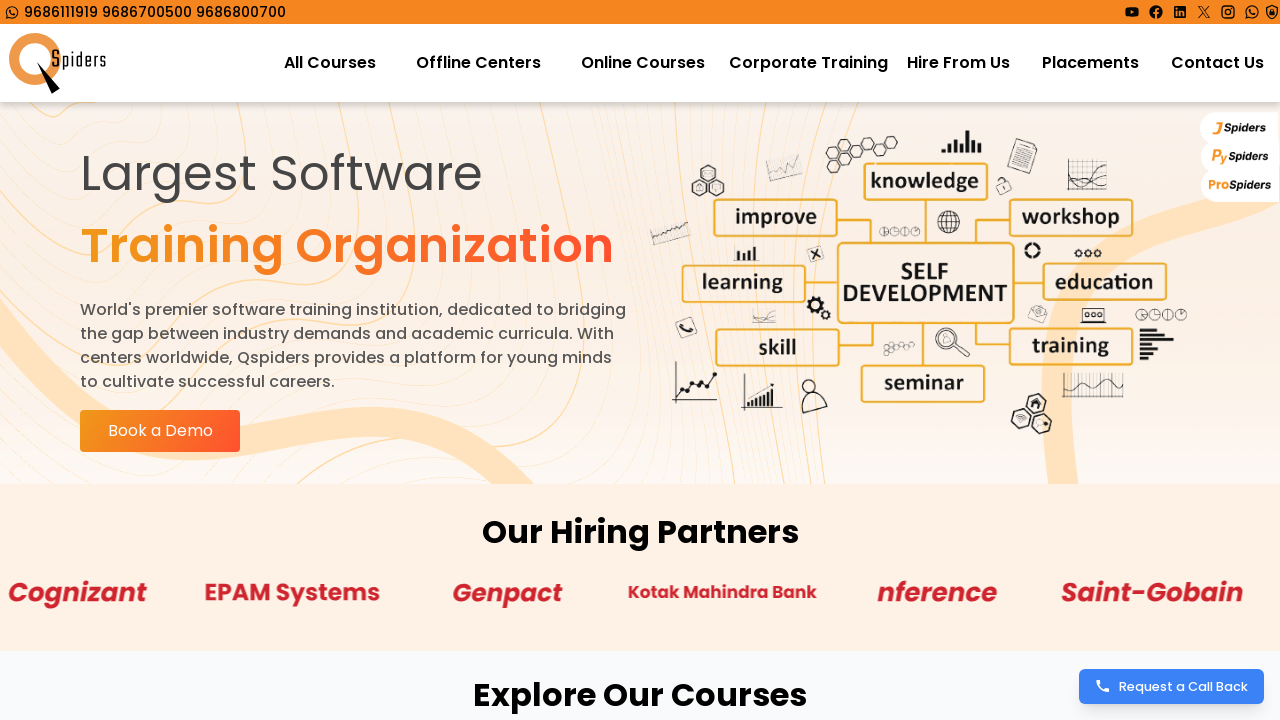

Refreshed the current page
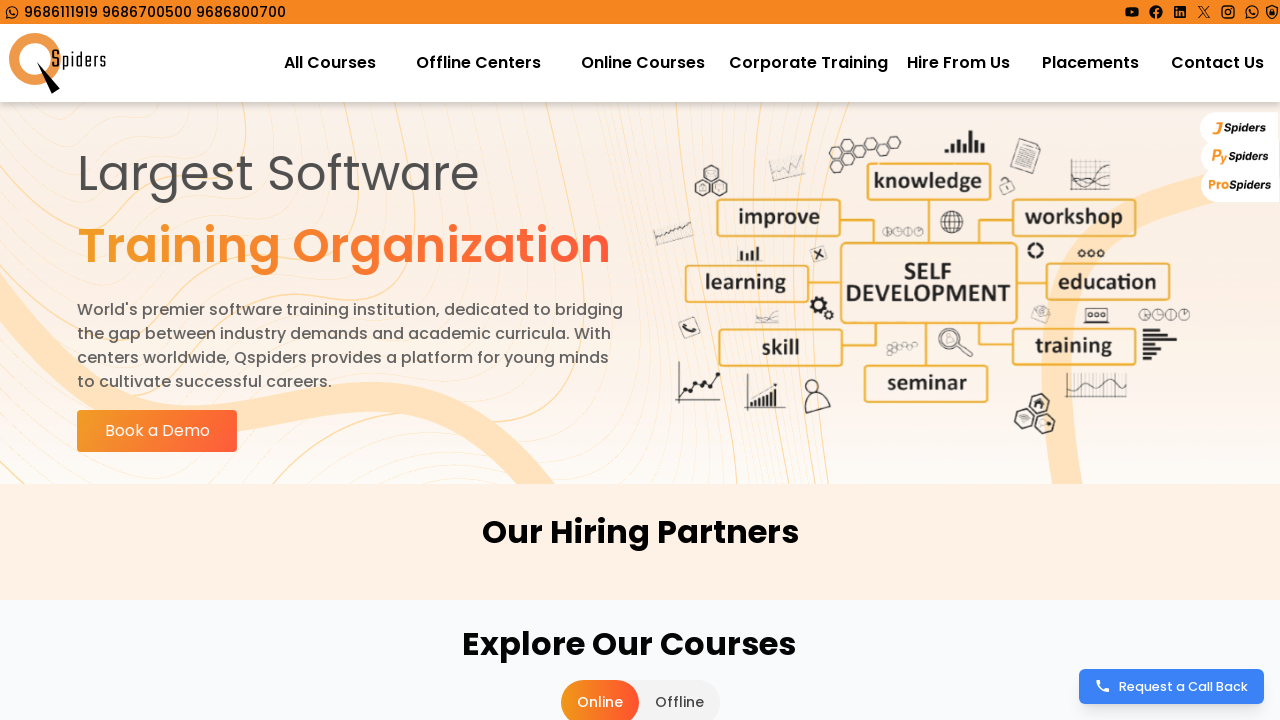

Navigated back in browser history to https://qspiders.com
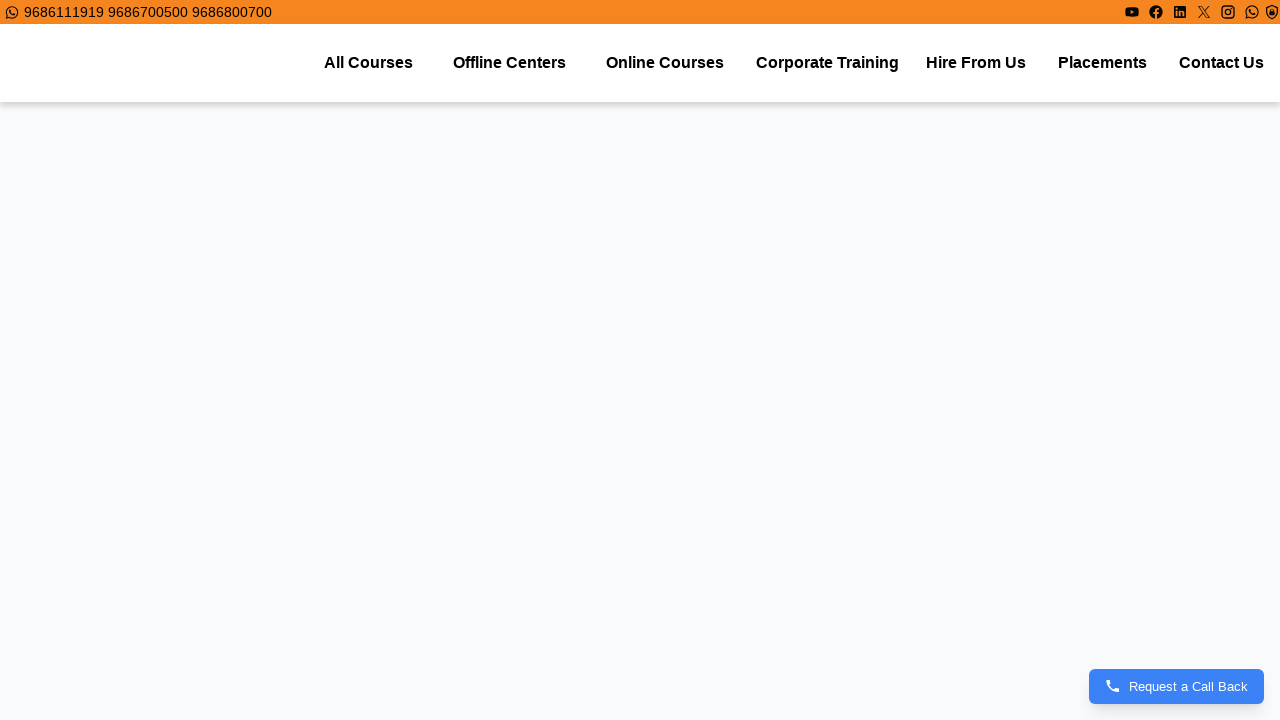

Navigated forward in browser history to https://jspiders.com
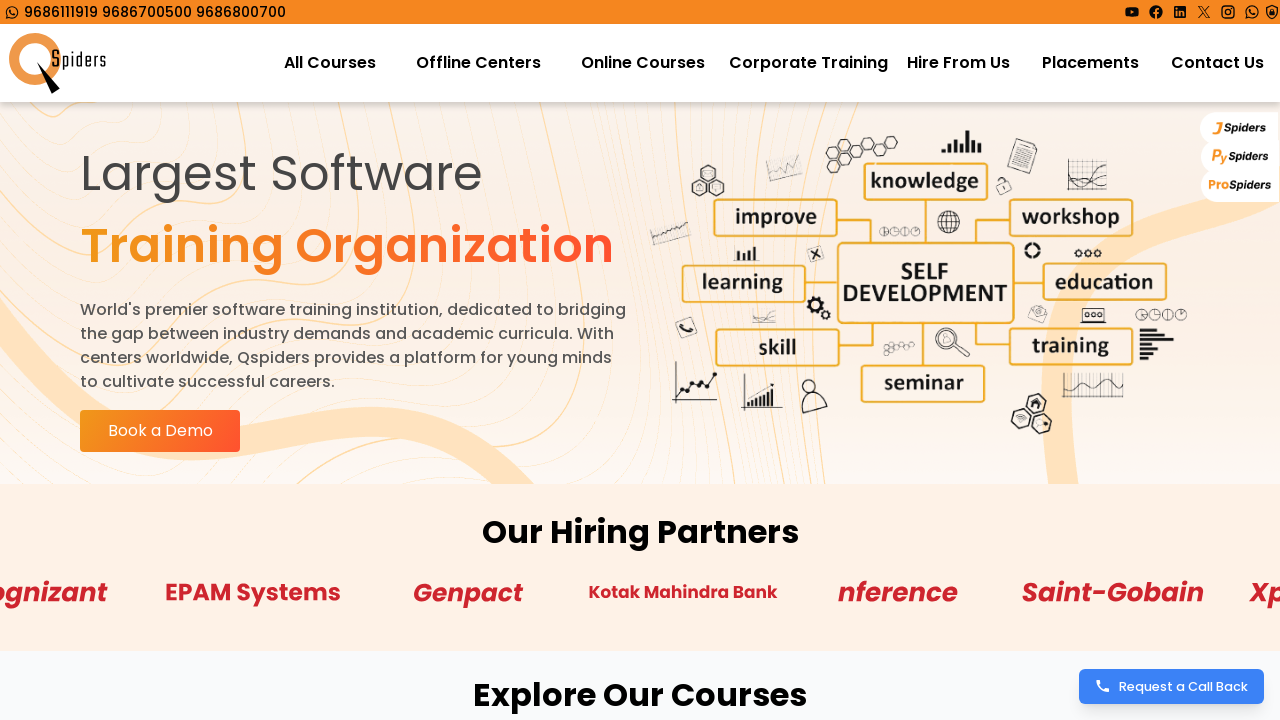

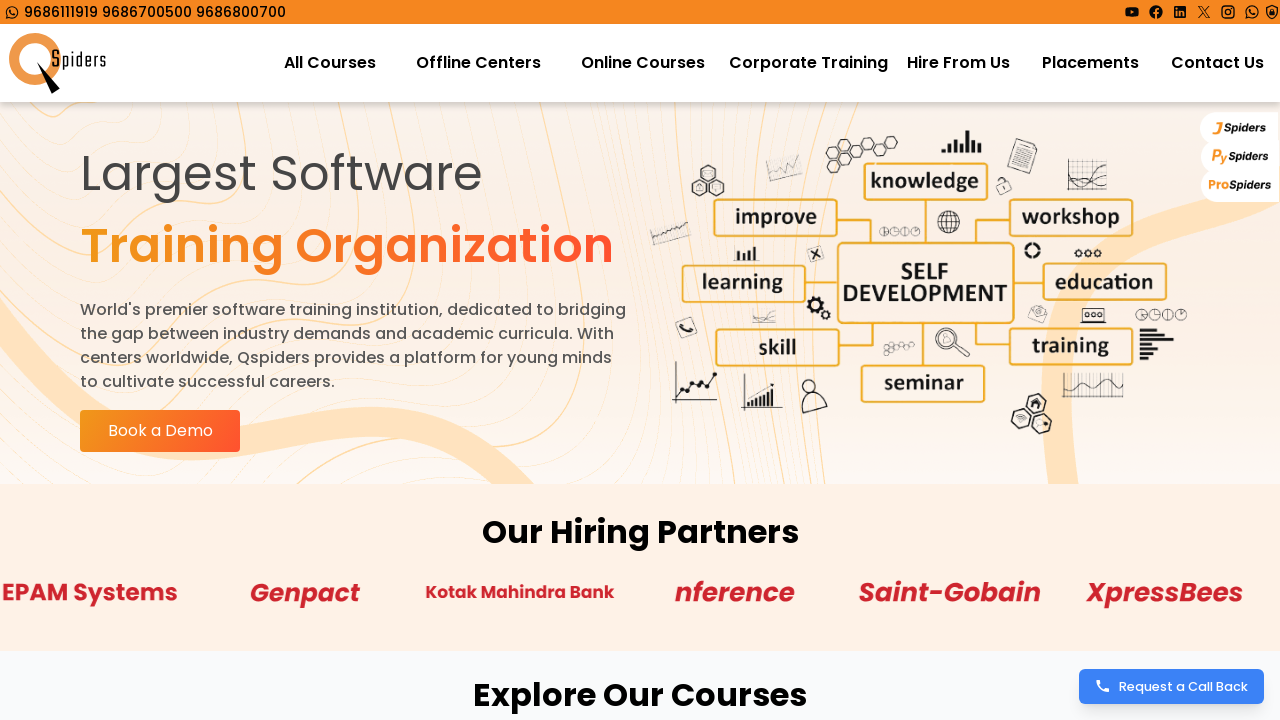